Navigates to Adactin Hotel App homepage and highlights the username input field with a red border using JavaScript

Starting URL: https://adactinhotelapp.com/index.php

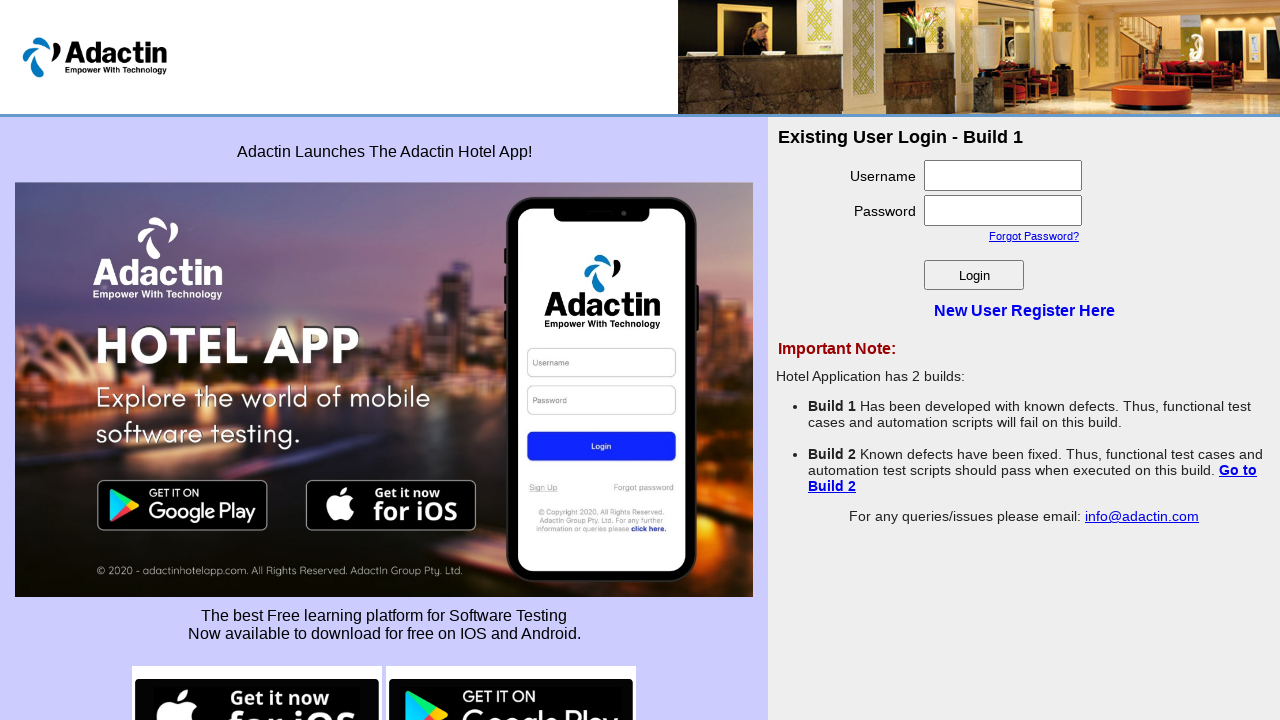

Navigated to Adactin Hotel App homepage
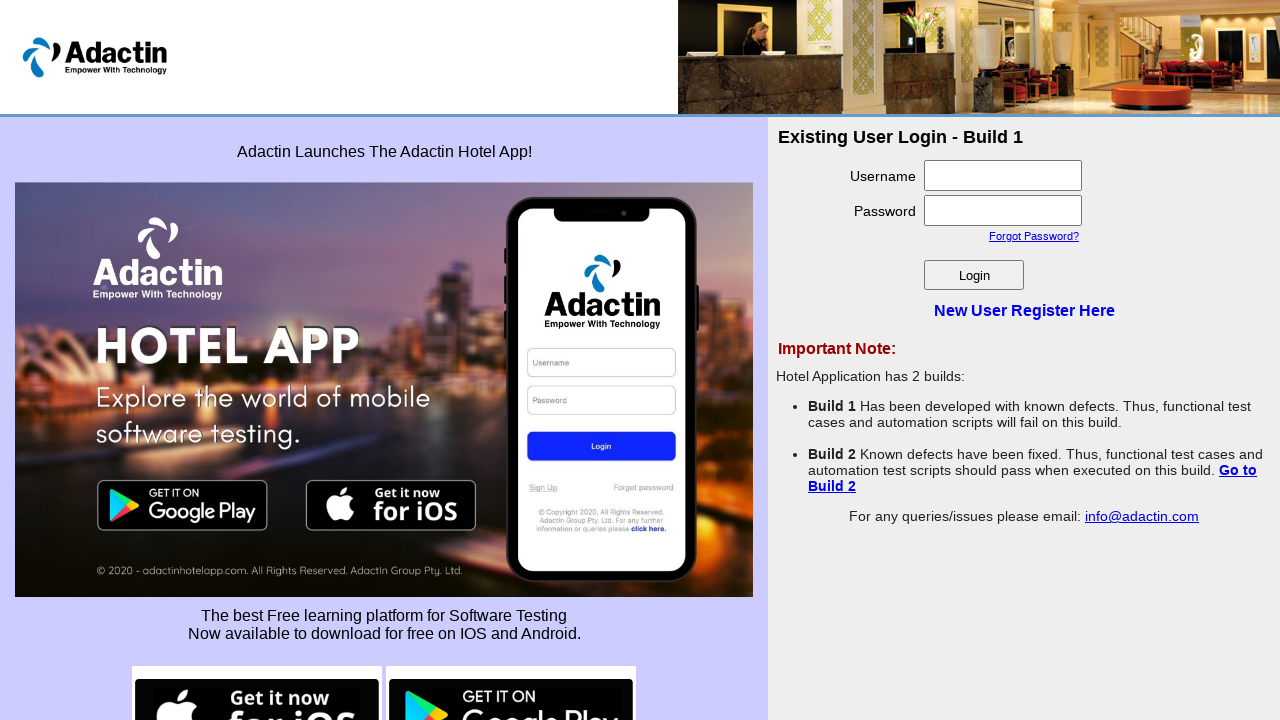

Located username input field
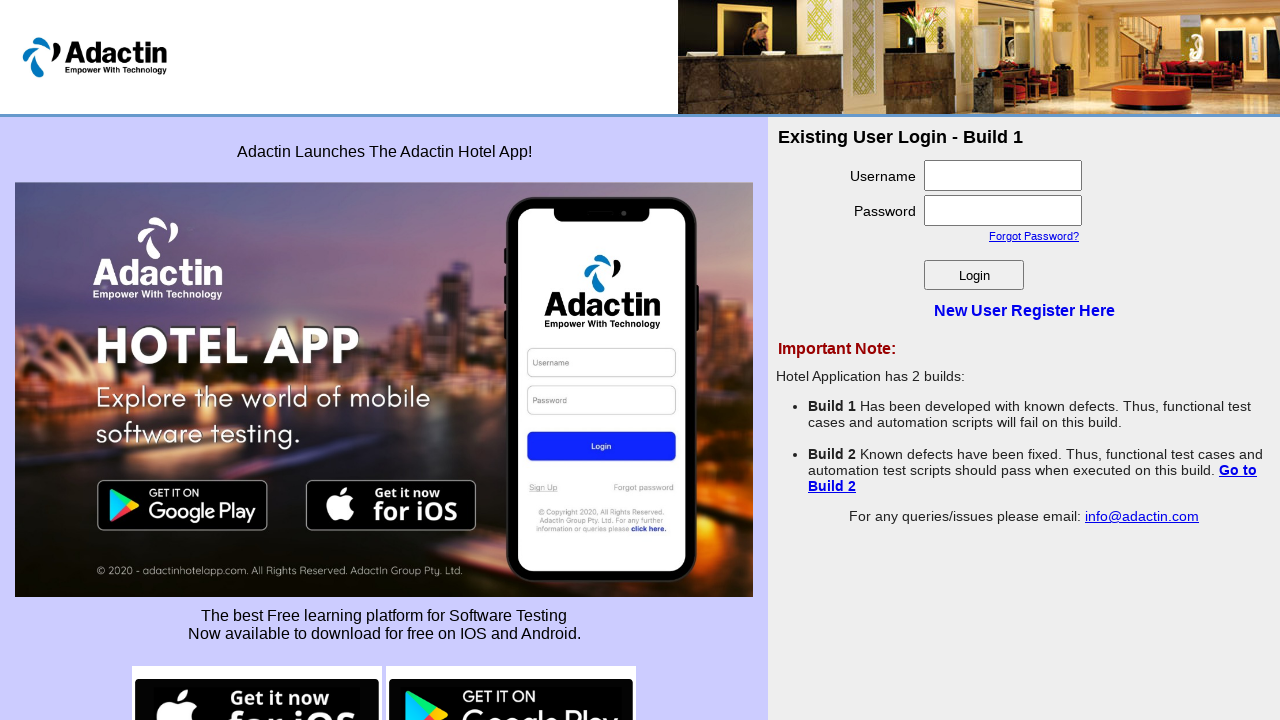

Applied red border highlight to username input field using JavaScript
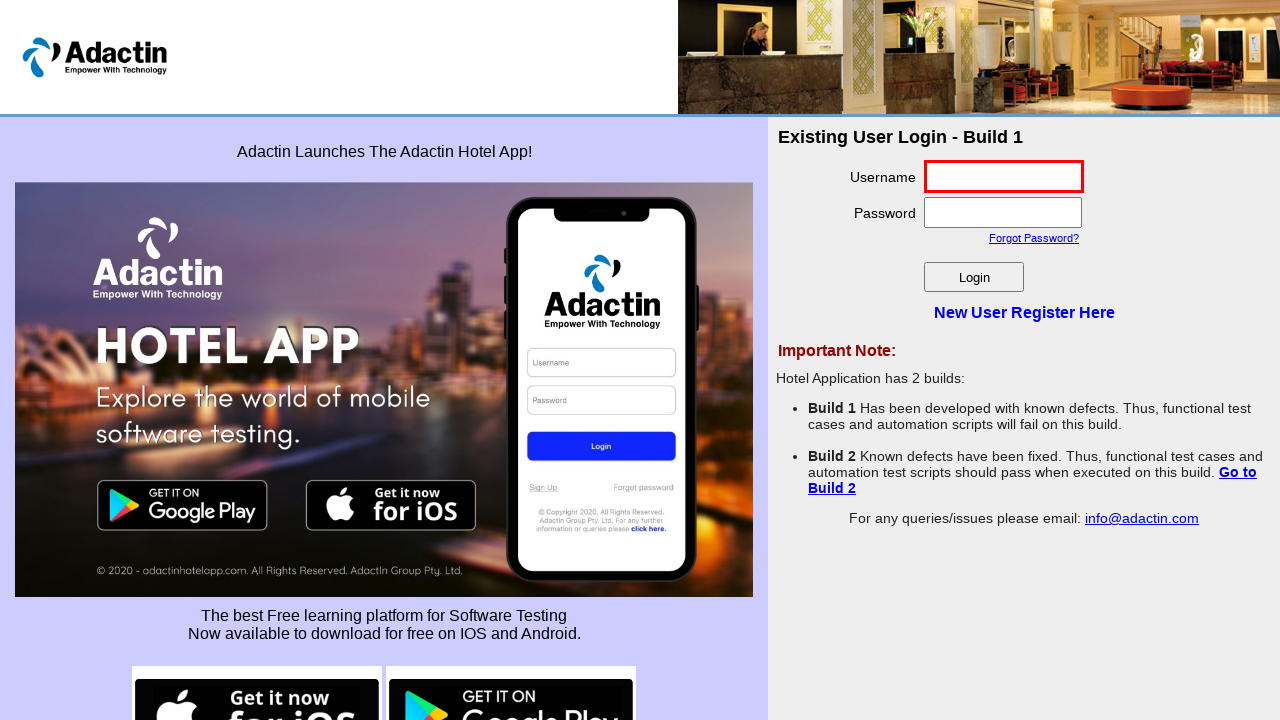

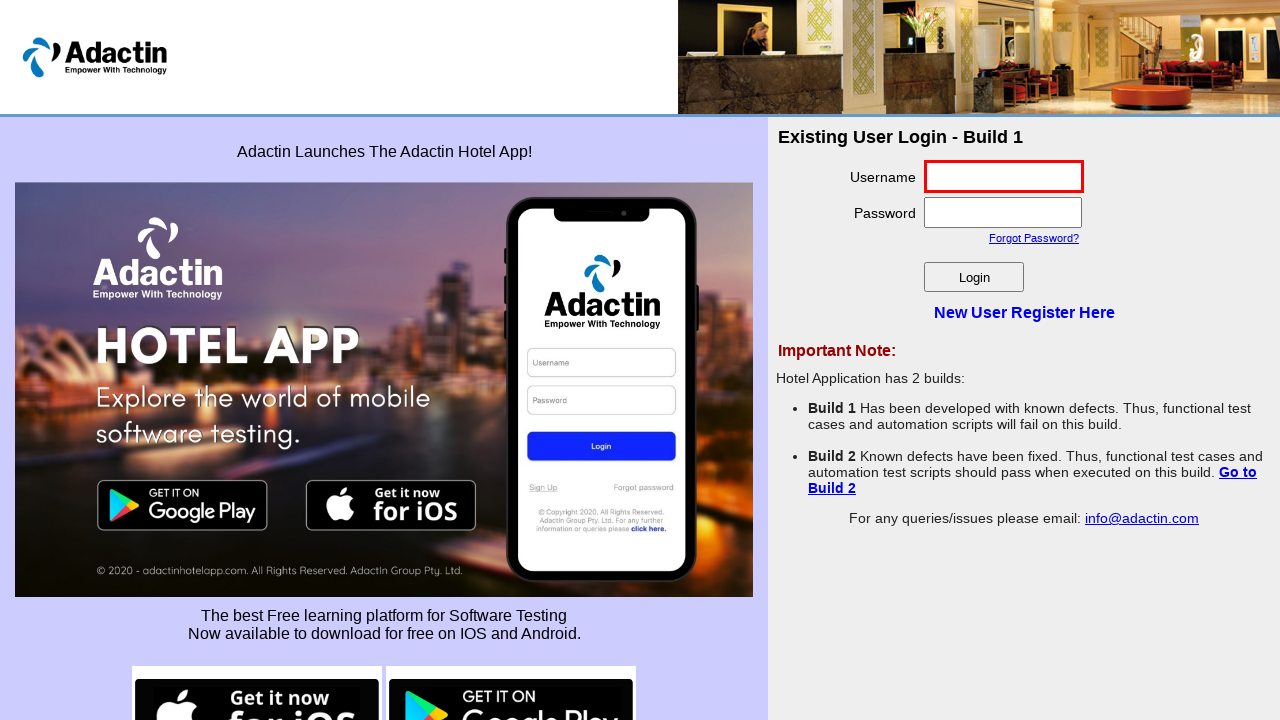